Tests alert handling by clicking a button, accepting an alert, then filling a calculated value in a form

Starting URL: https://suninjuly.github.io/alert_accept.html

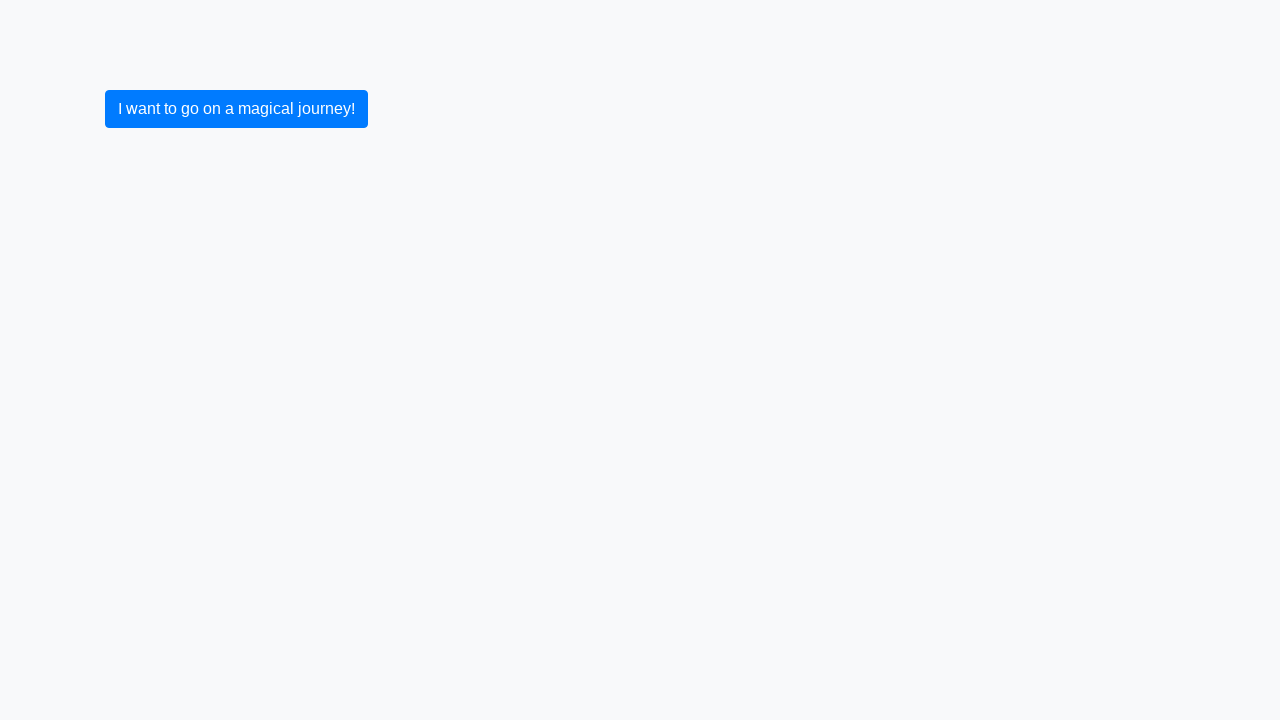

Set up dialog handler to accept alerts
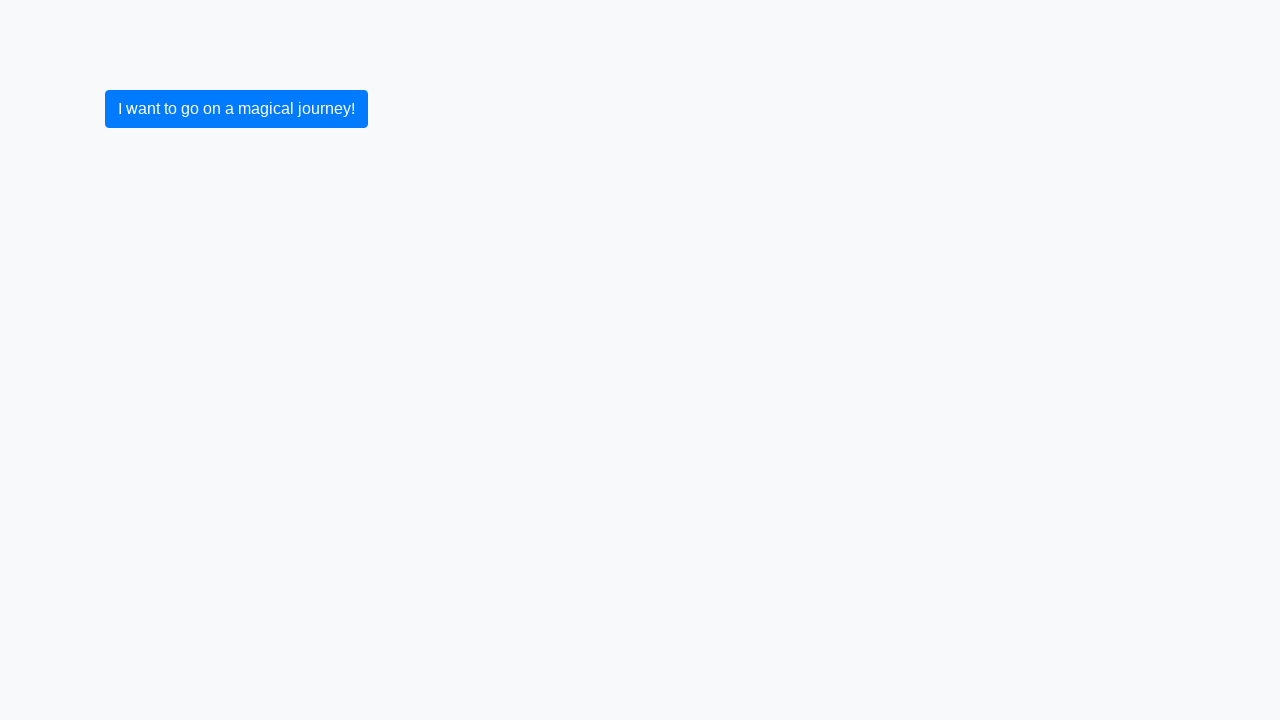

Clicked submit button to trigger alert at (236, 109) on [type='submit']
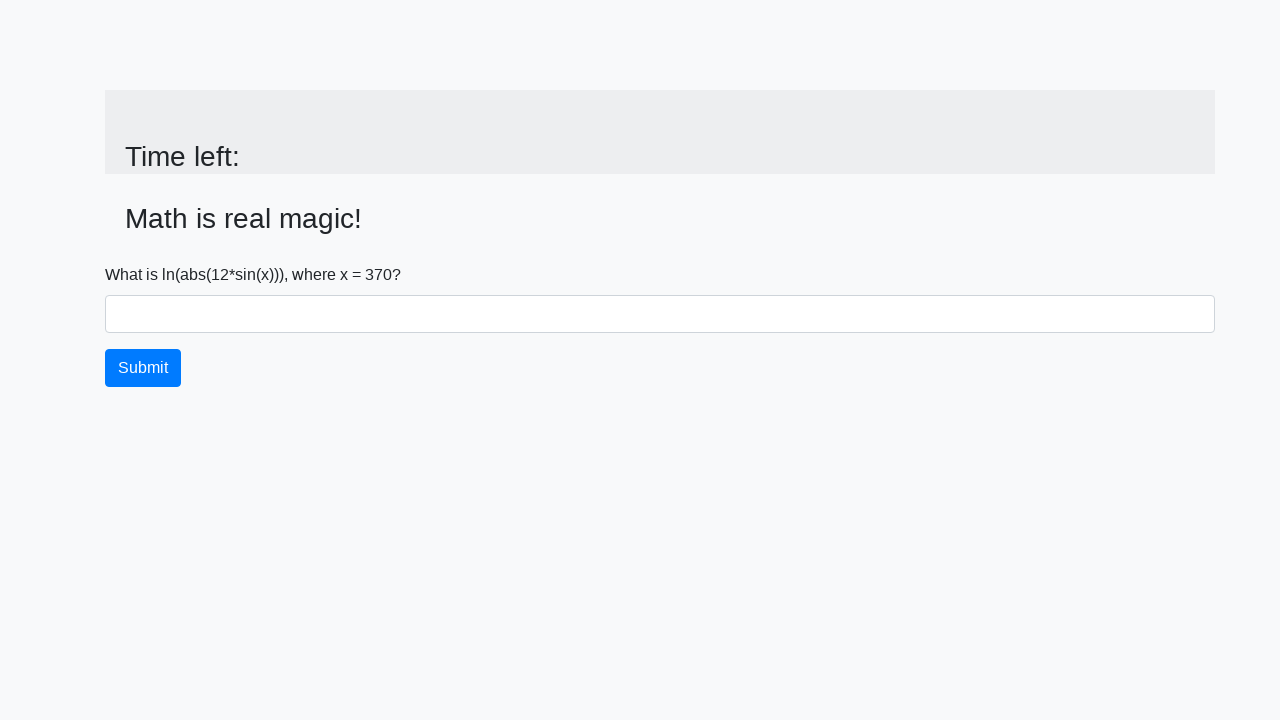

Alert was accepted and form loaded
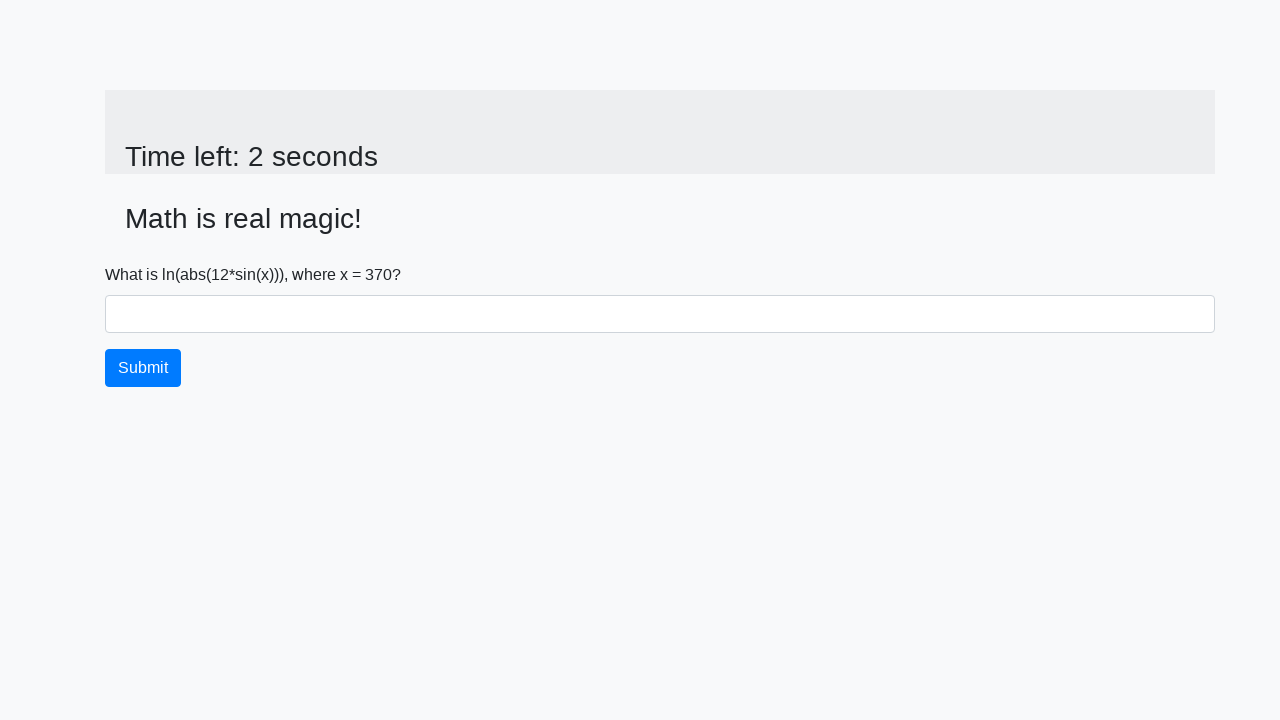

Retrieved x value from form
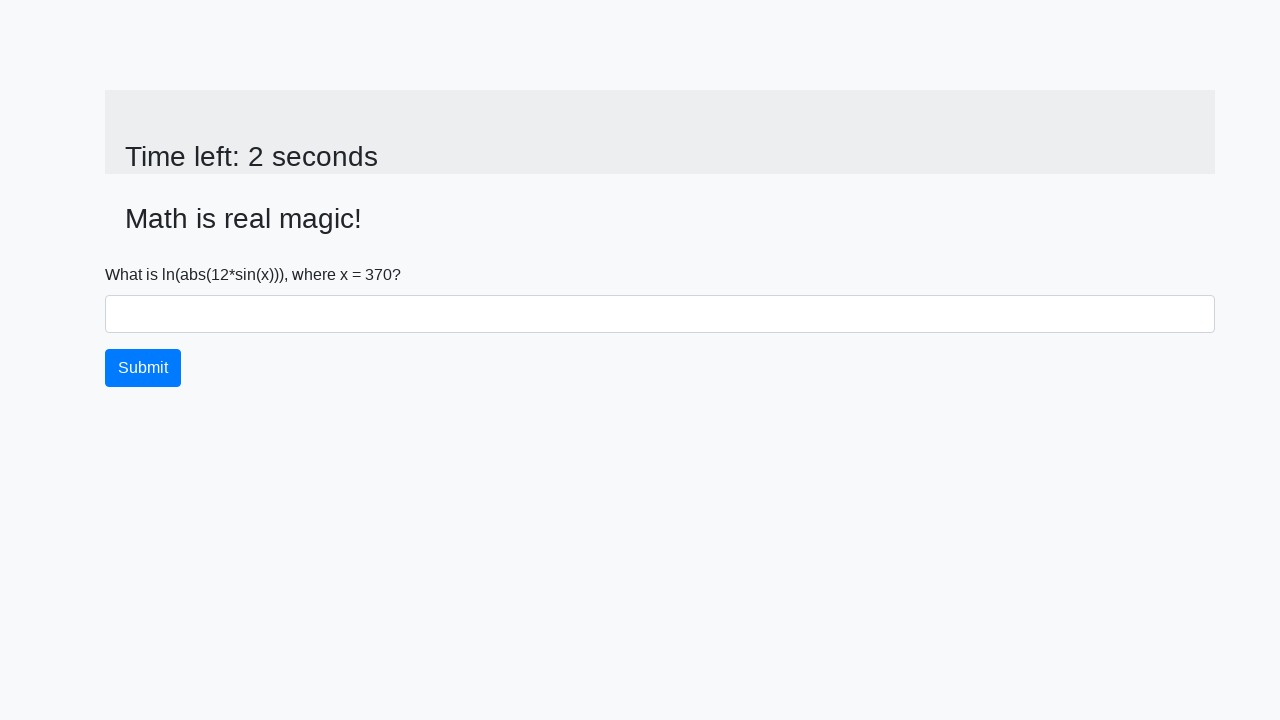

Calculated result: log(abs(12 * sin(370))) = 2.054531249973778
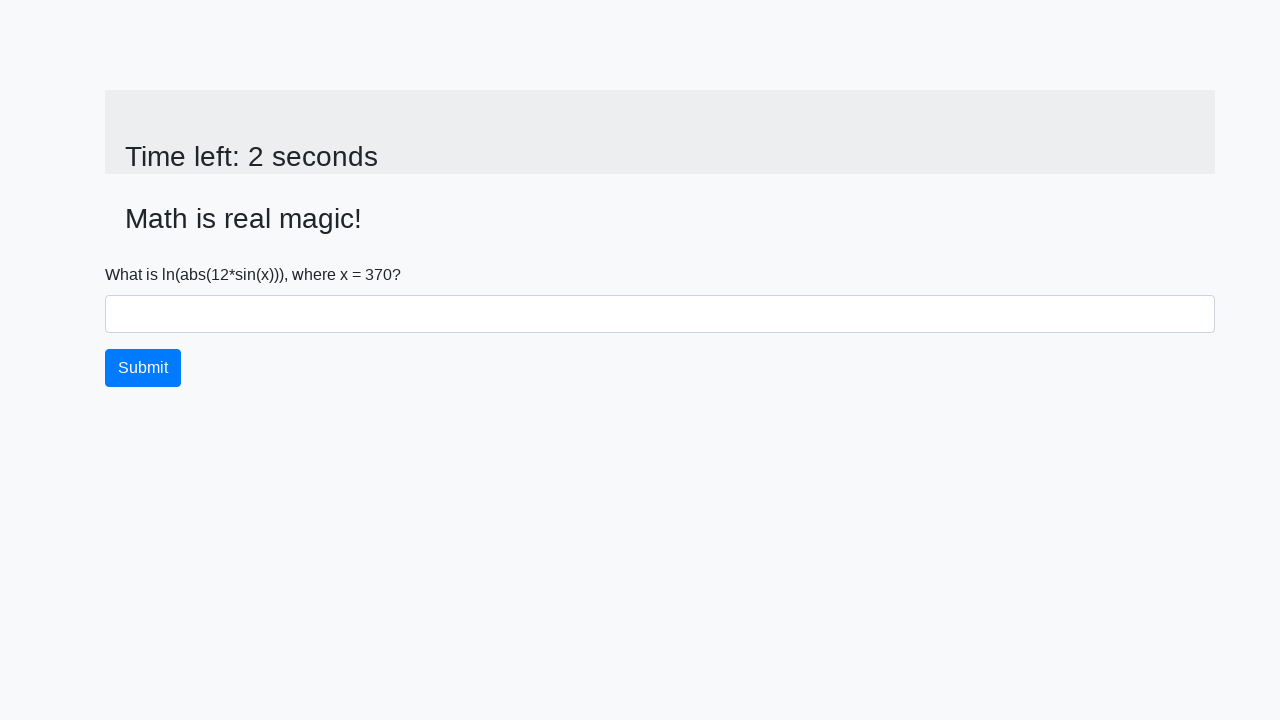

Filled form with calculated result: 2.054531249973778 on .form-control
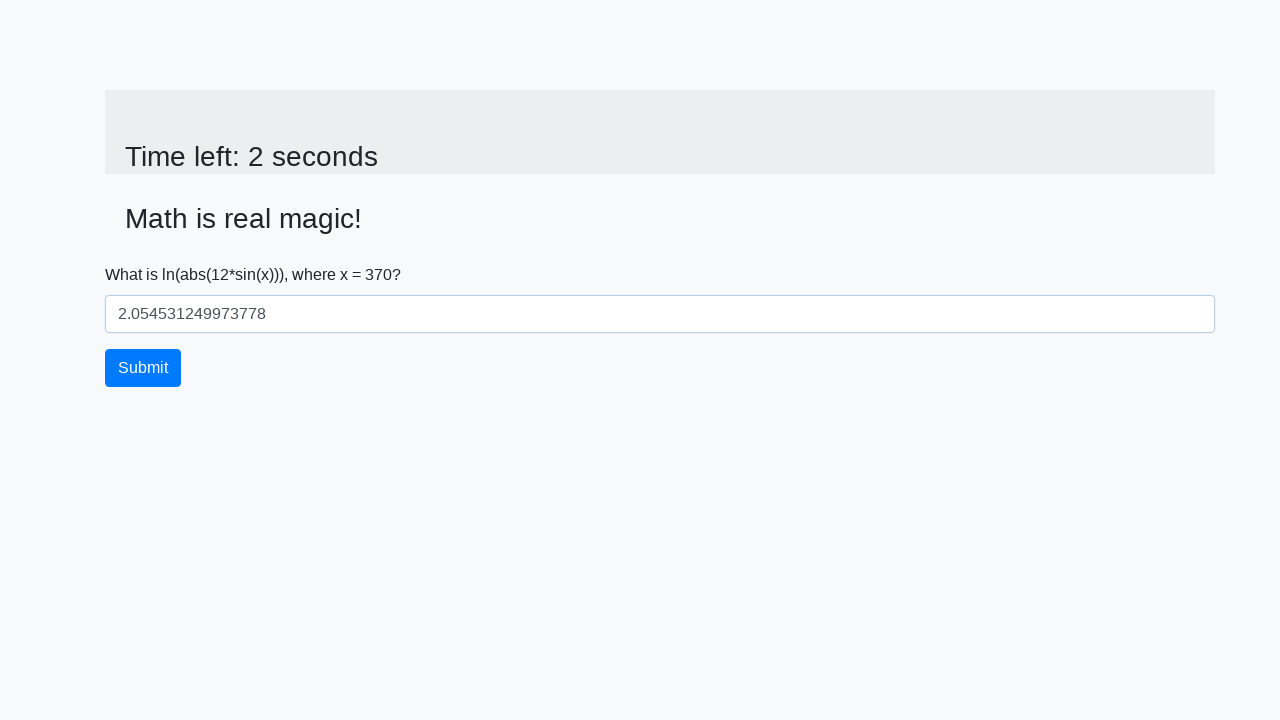

Submitted form with calculated value at (143, 368) on [type='submit']
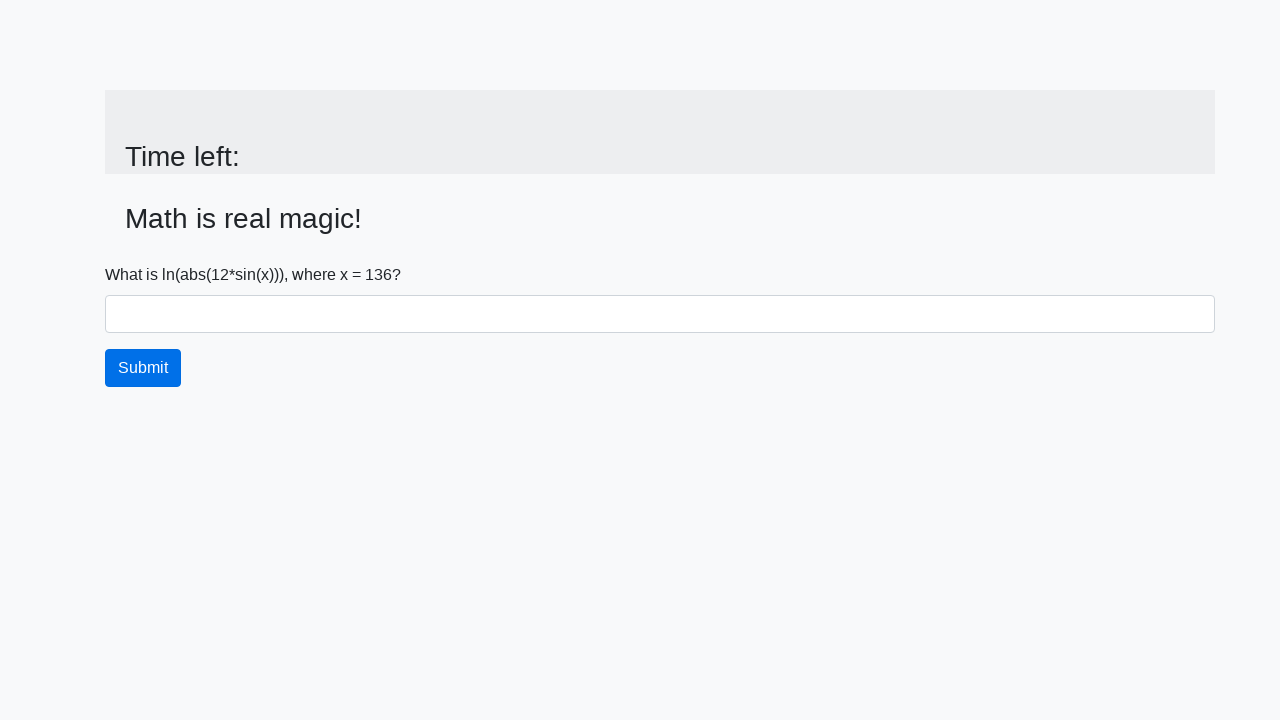

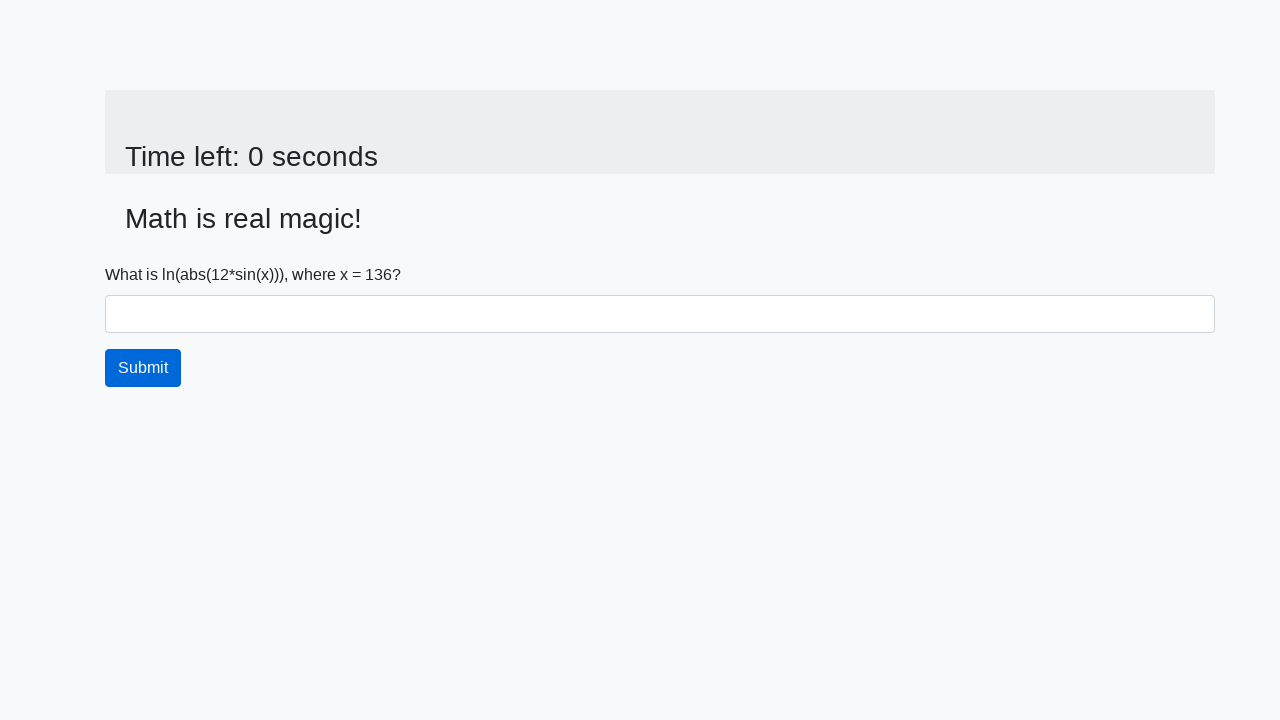